Closes a popup on the Trendyol homepage

Starting URL: https://www.trendyol.com

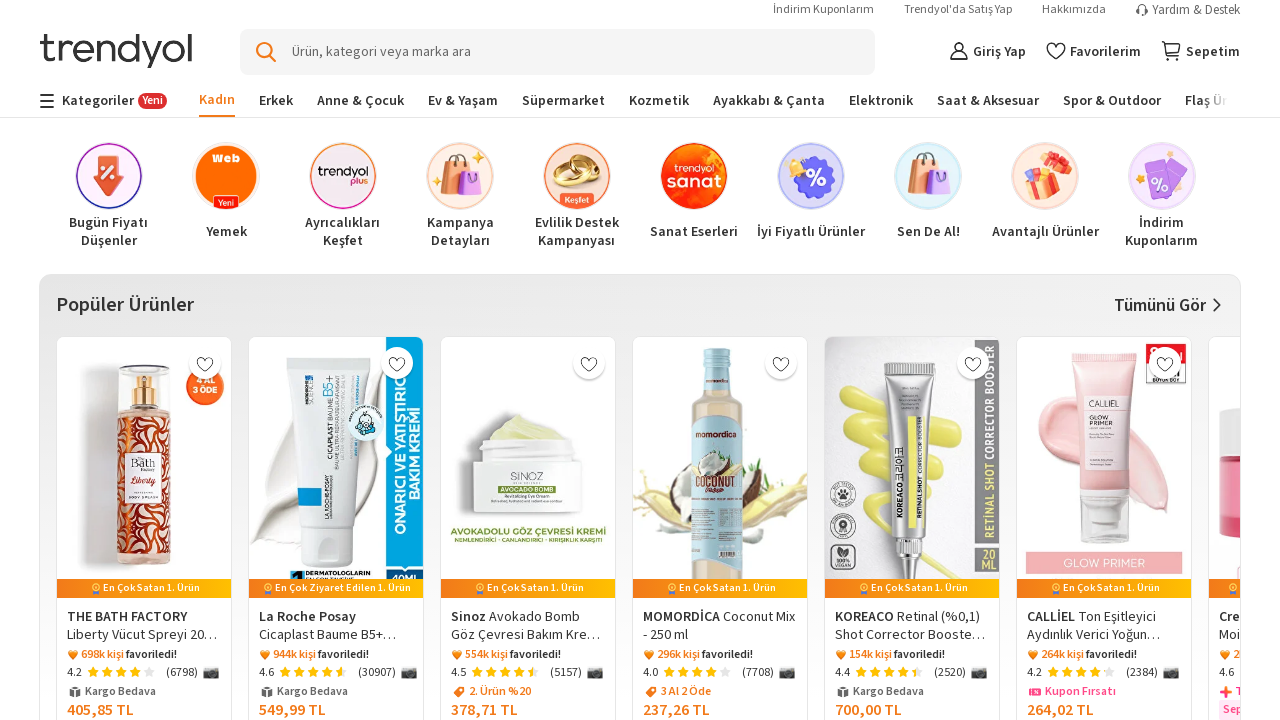

Navigated to Trendyol homepage
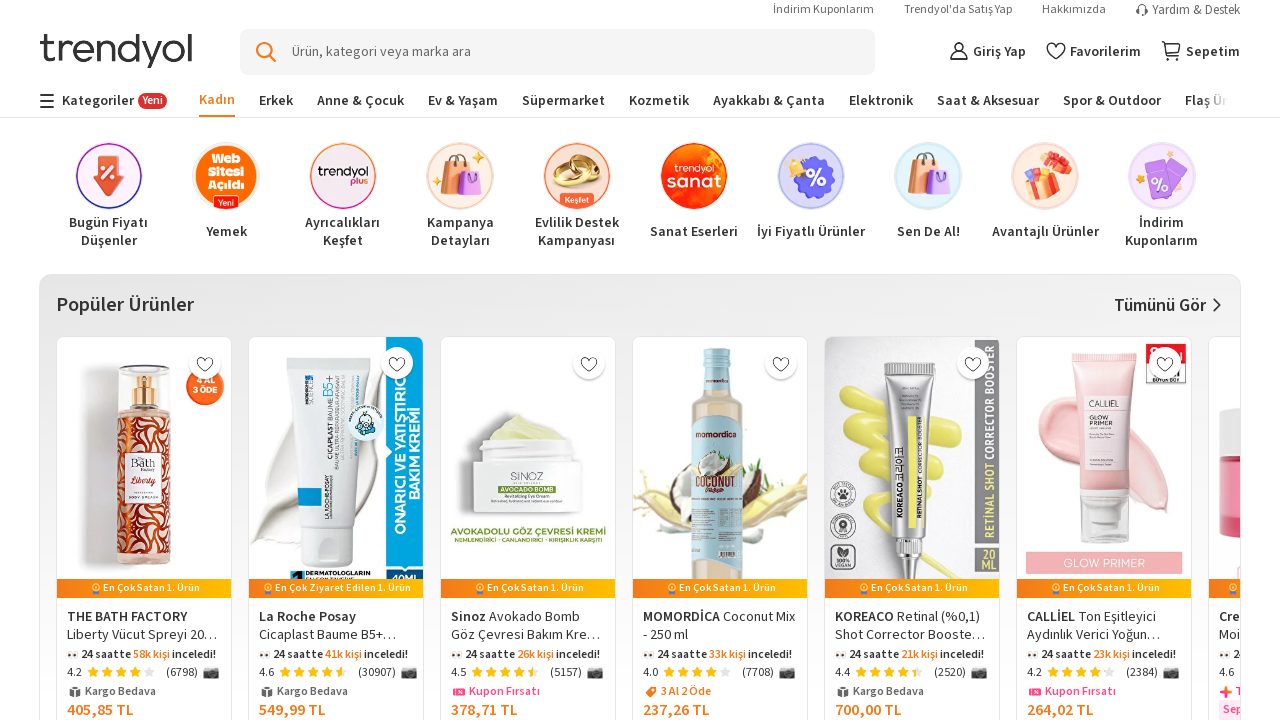

Closed popup on homepage by clicking close button at (640, 360) on #Combined-Shape
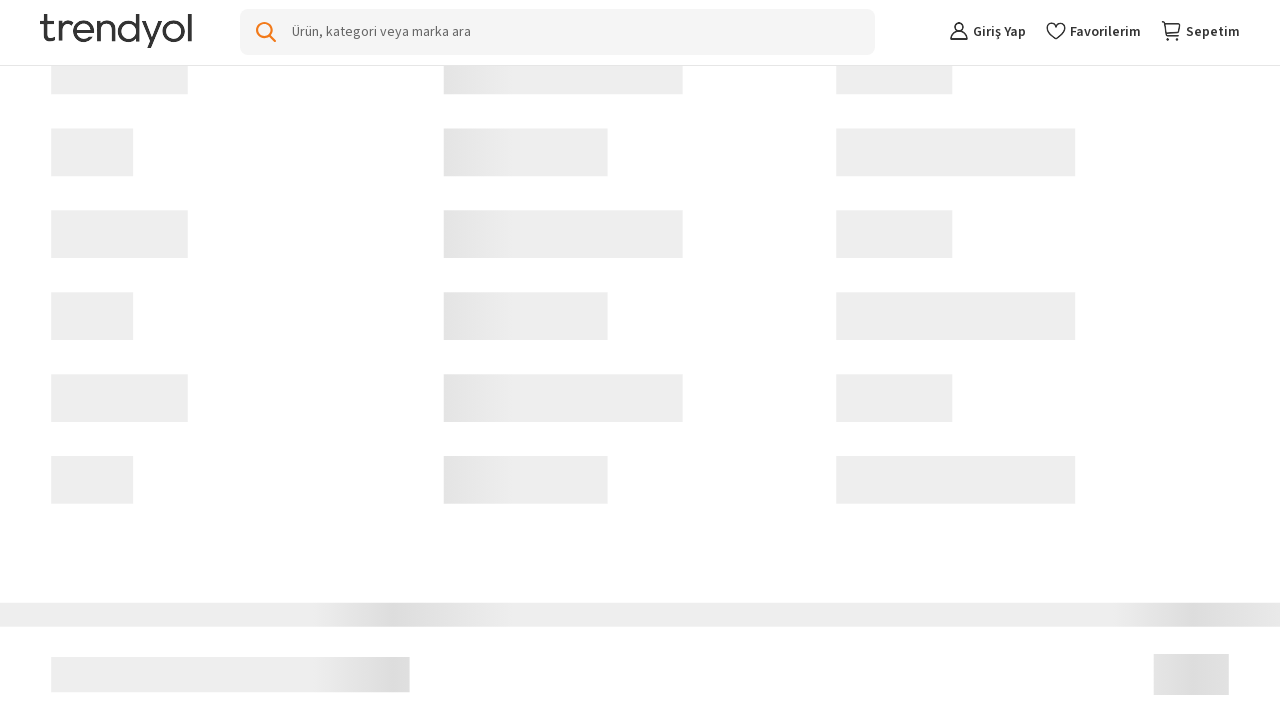

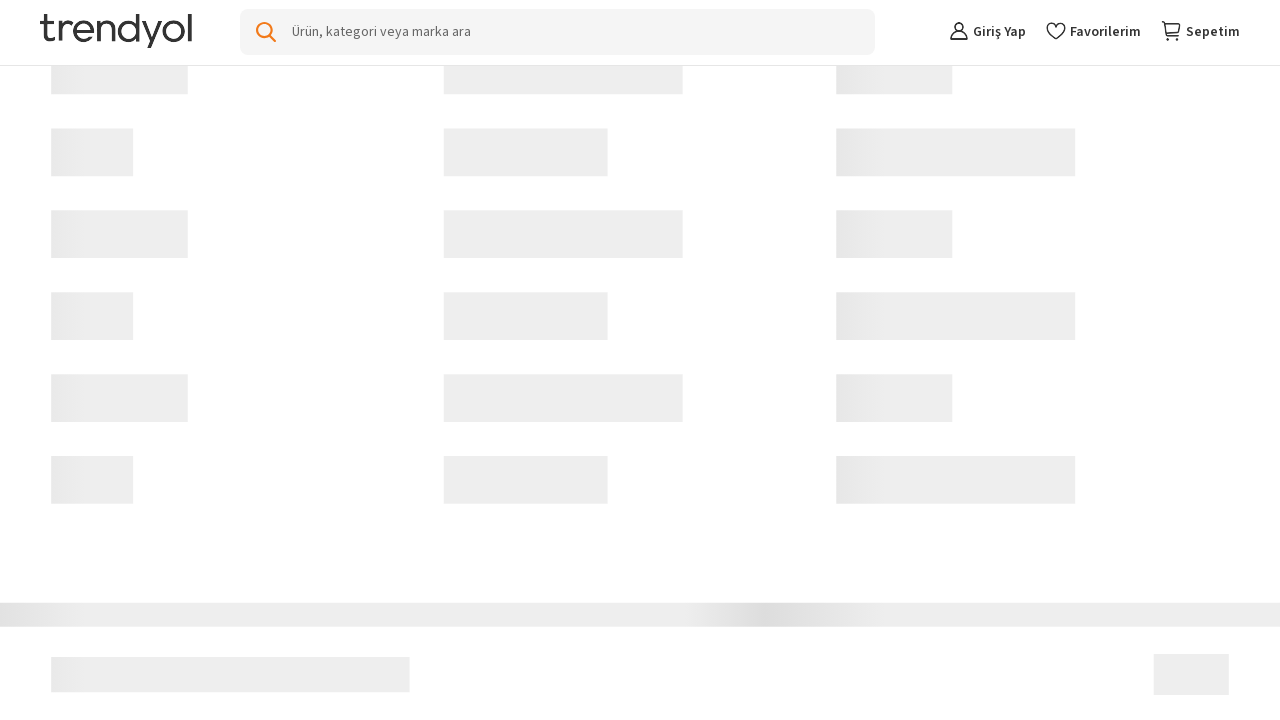